Tests dynamic controls by clicking the Remove button and verifying the success message appears

Starting URL: http://the-internet.herokuapp.com/dynamic_controls

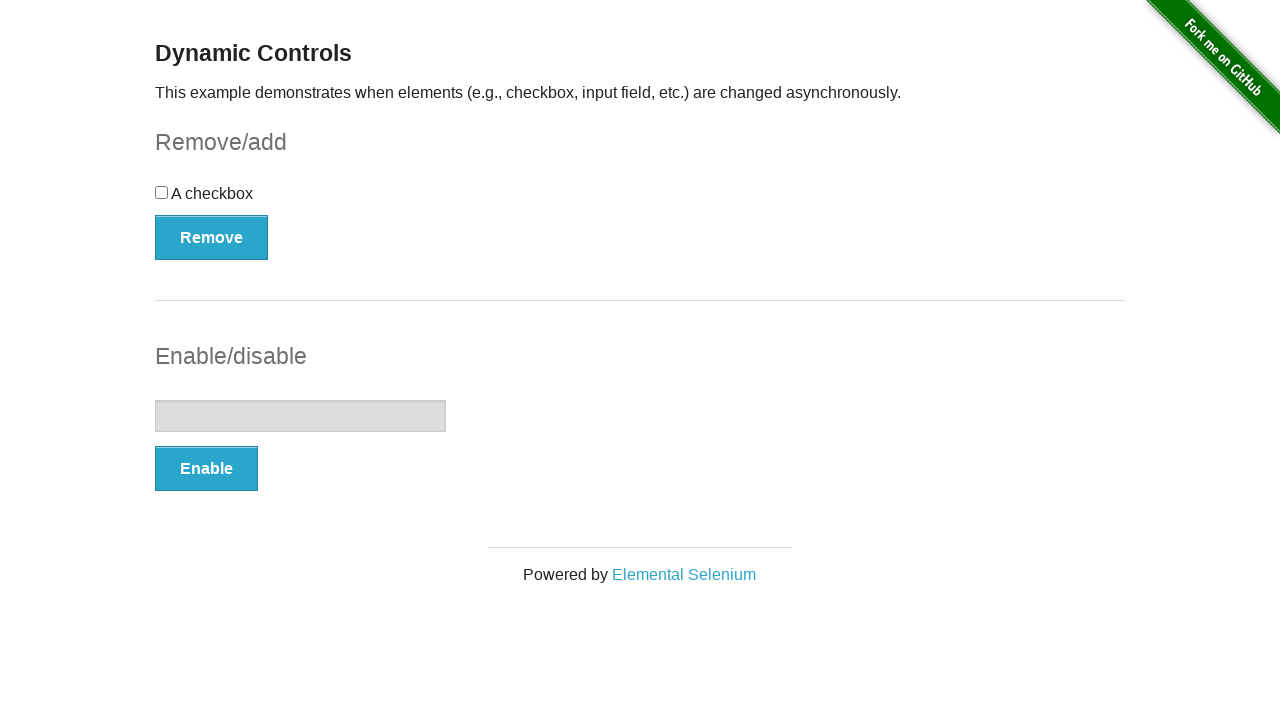

Clicked the Remove button at (212, 237) on xpath=//button[.='Remove']
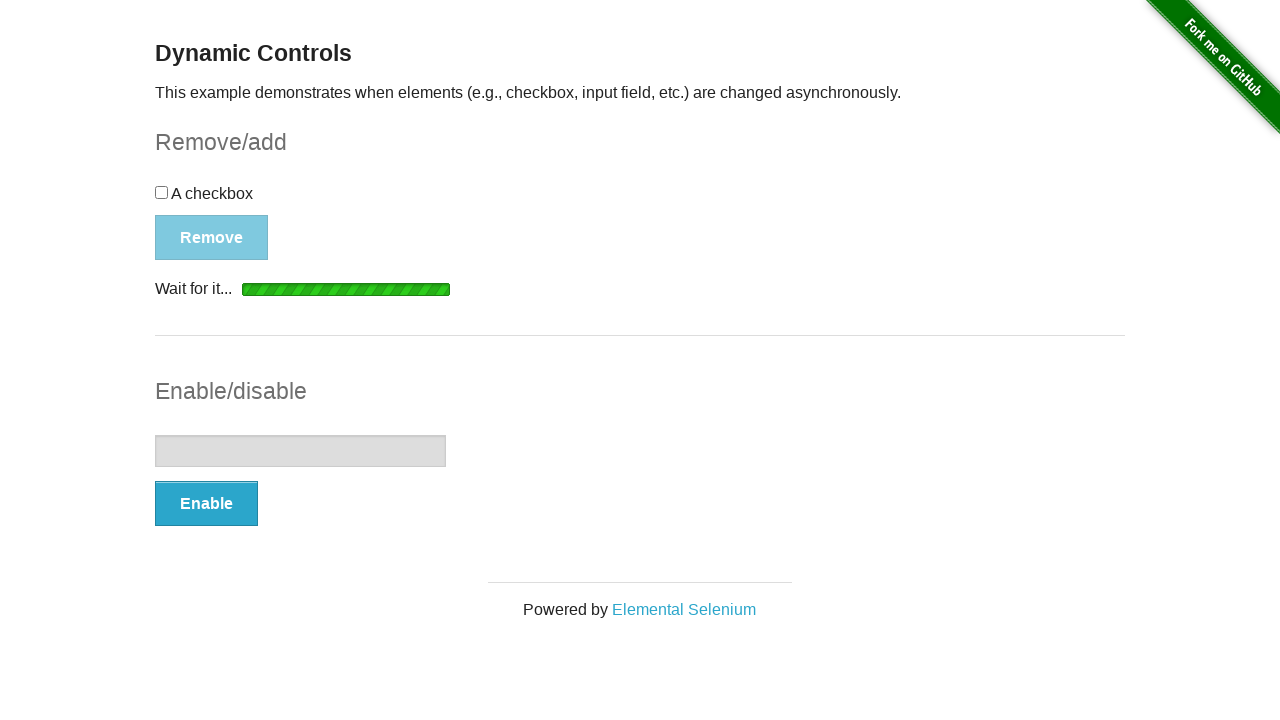

Waited for success message element to appear
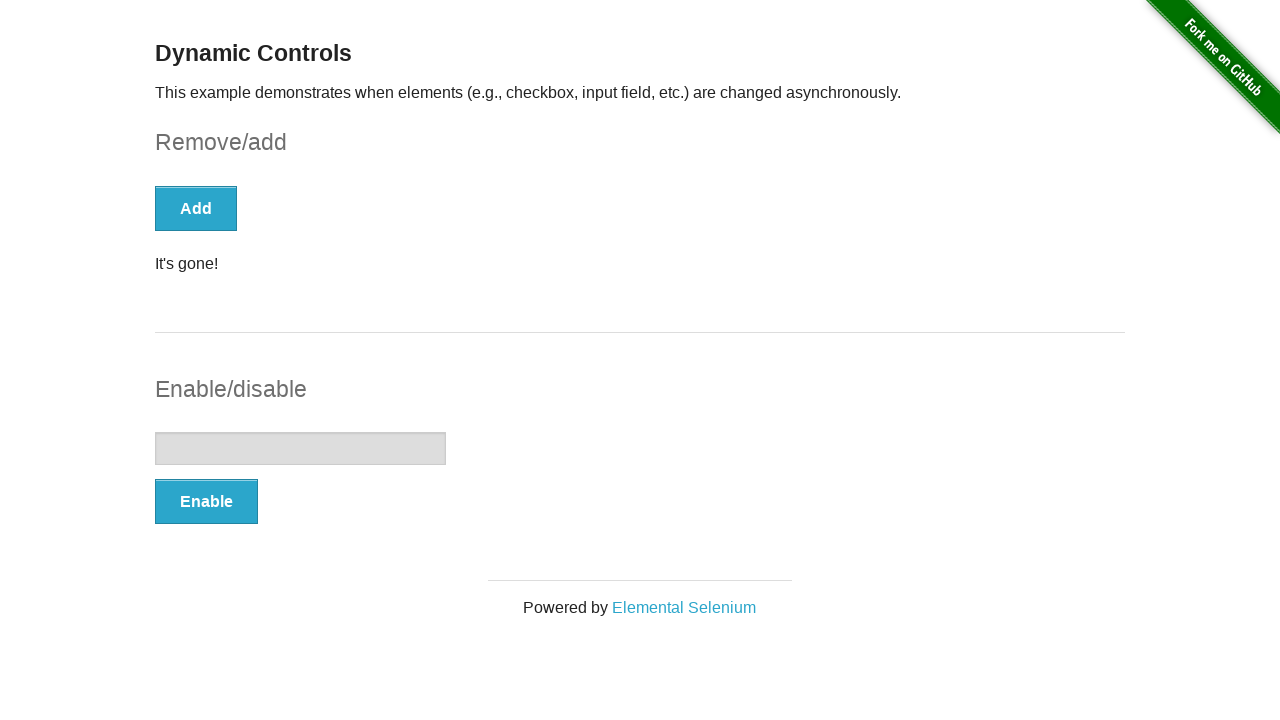

Located the message element
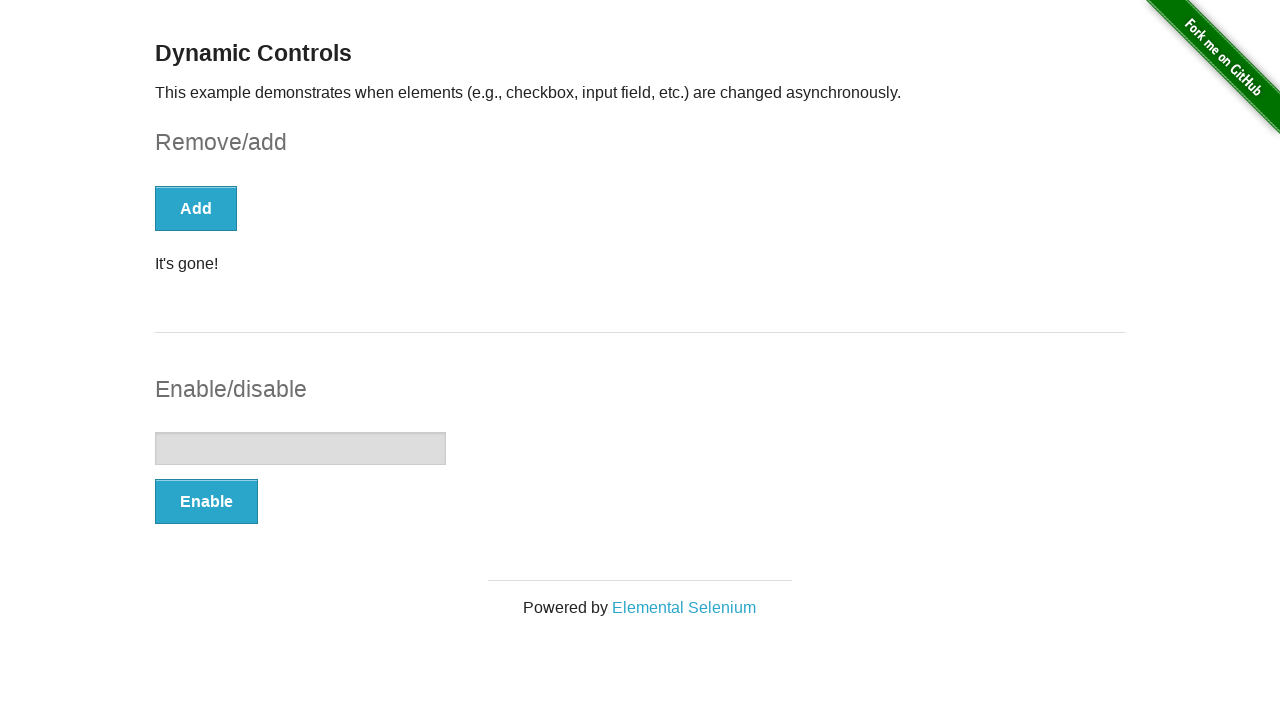

Verified message element is visible
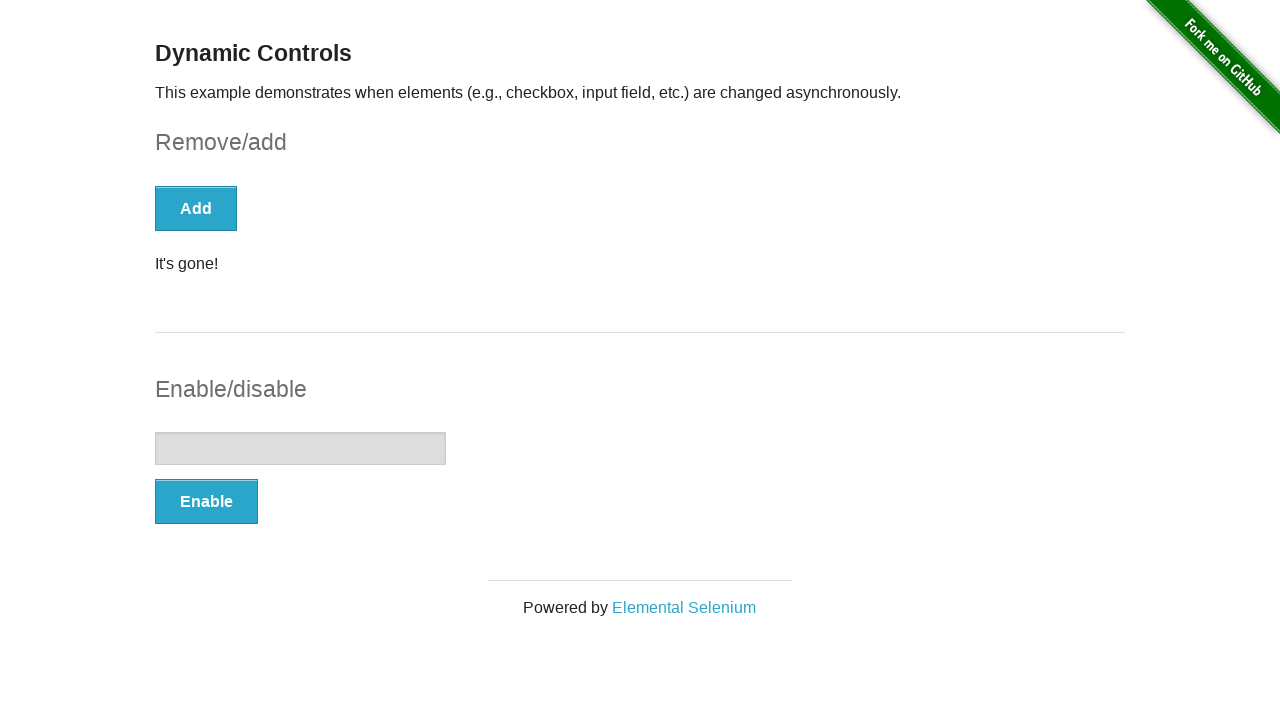

Retrieved message text content
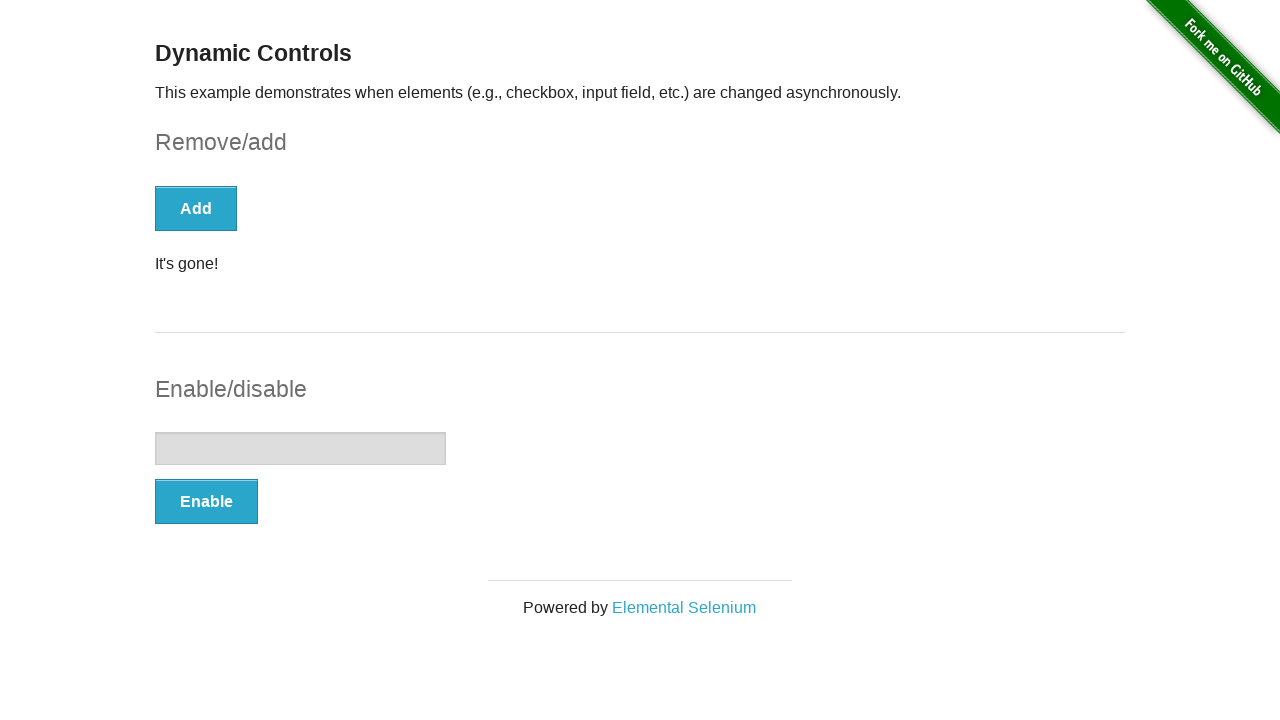

Verified message text equals 'It's gone!'
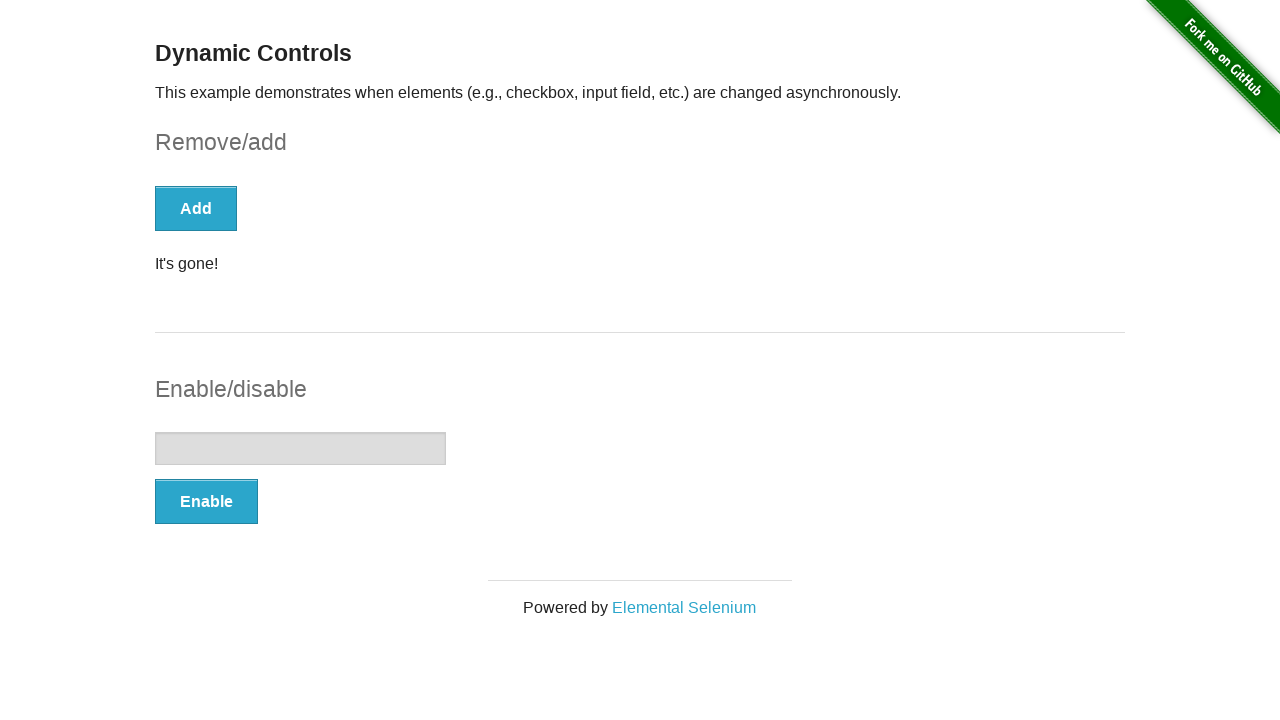

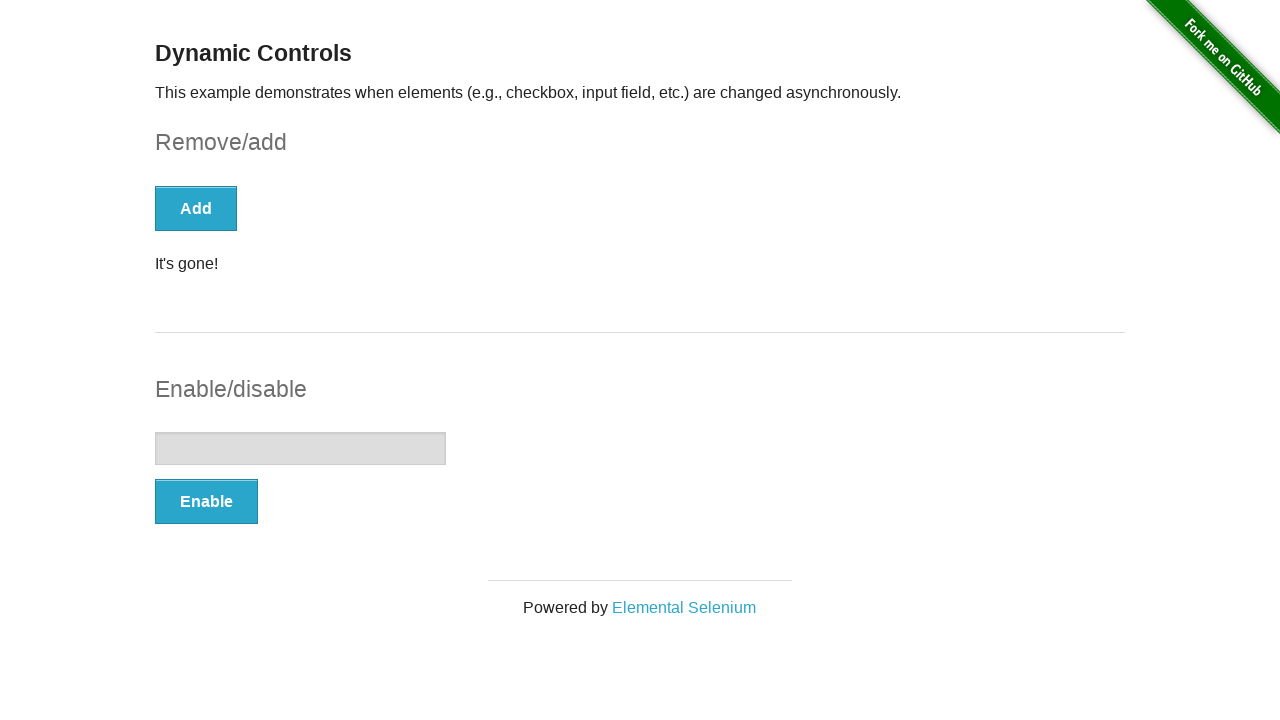